Tests browser zoom functionality by navigating to a demo e-commerce site and setting the page zoom level to 50% using JavaScript execution

Starting URL: https://demo.nopcommerce.com/

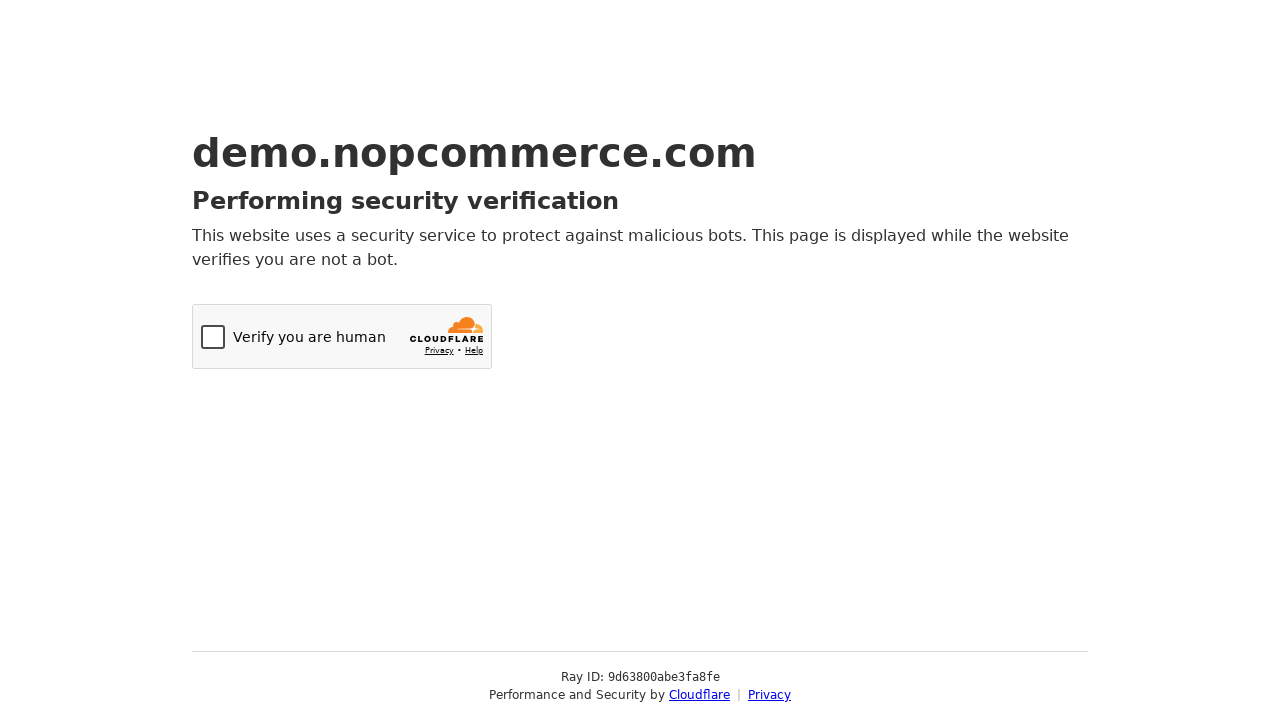

Set page zoom level to 50% using JavaScript execution
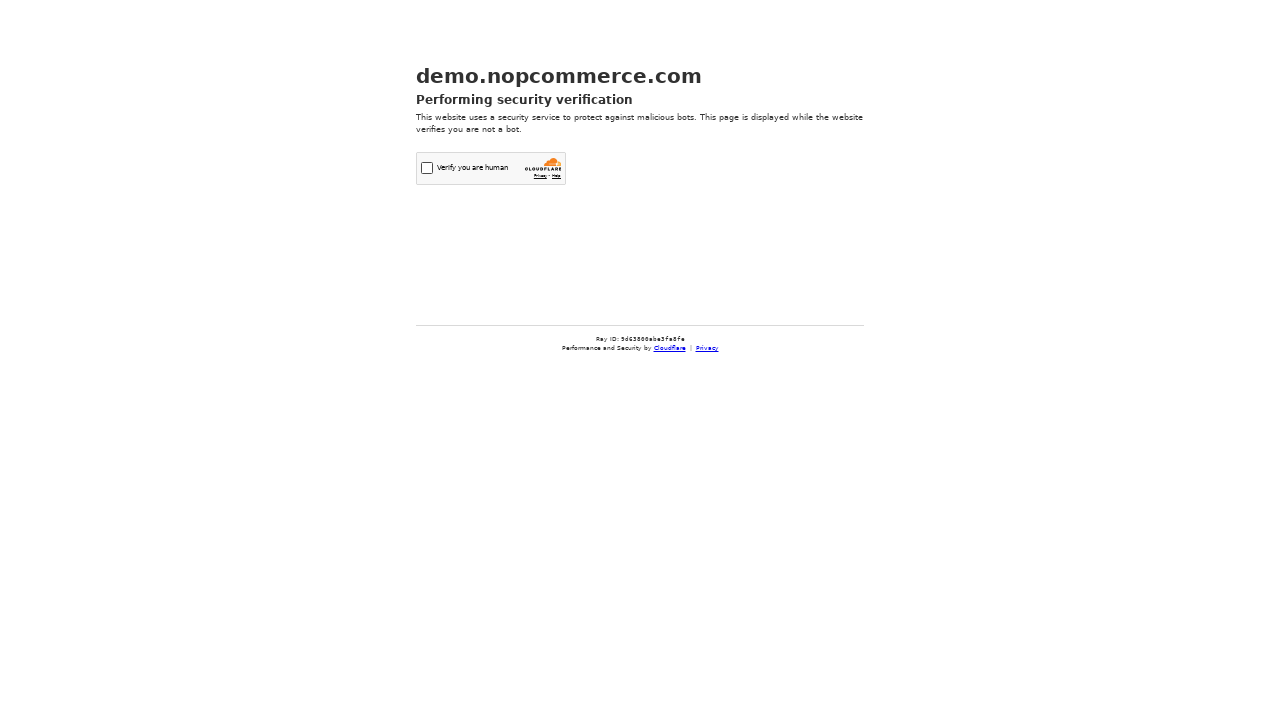

Waited 1 second to observe the zoom effect
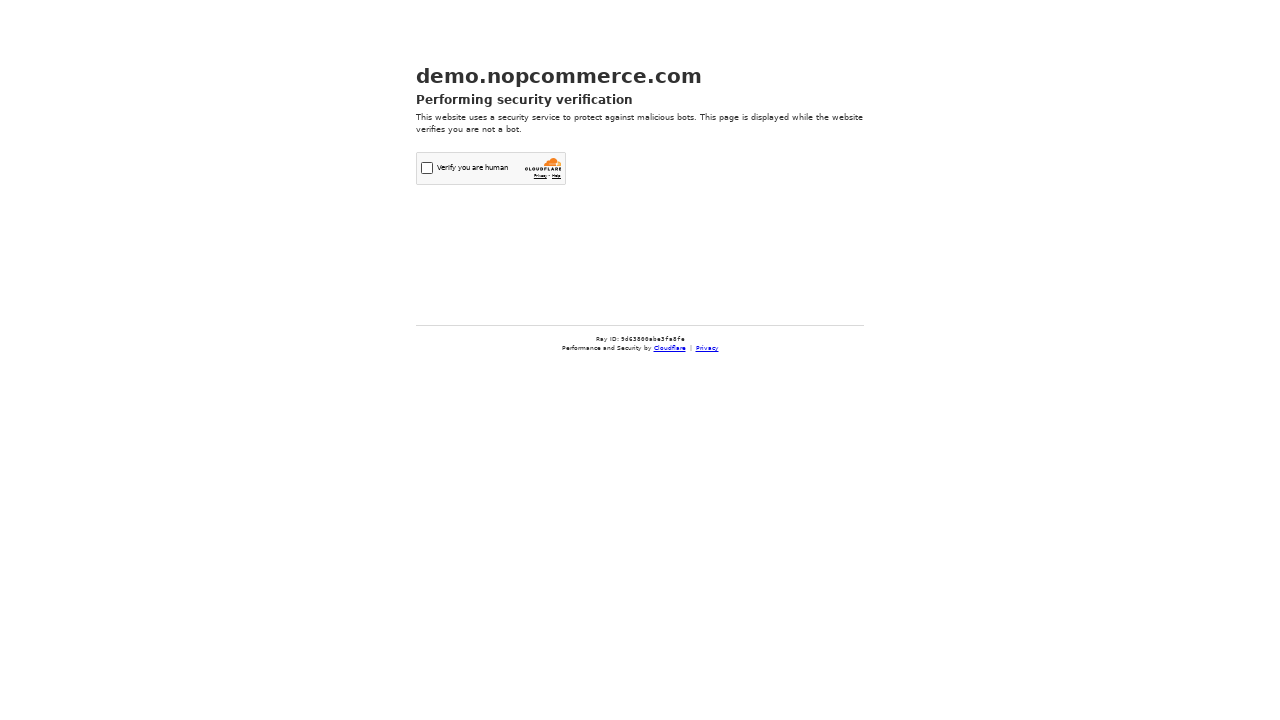

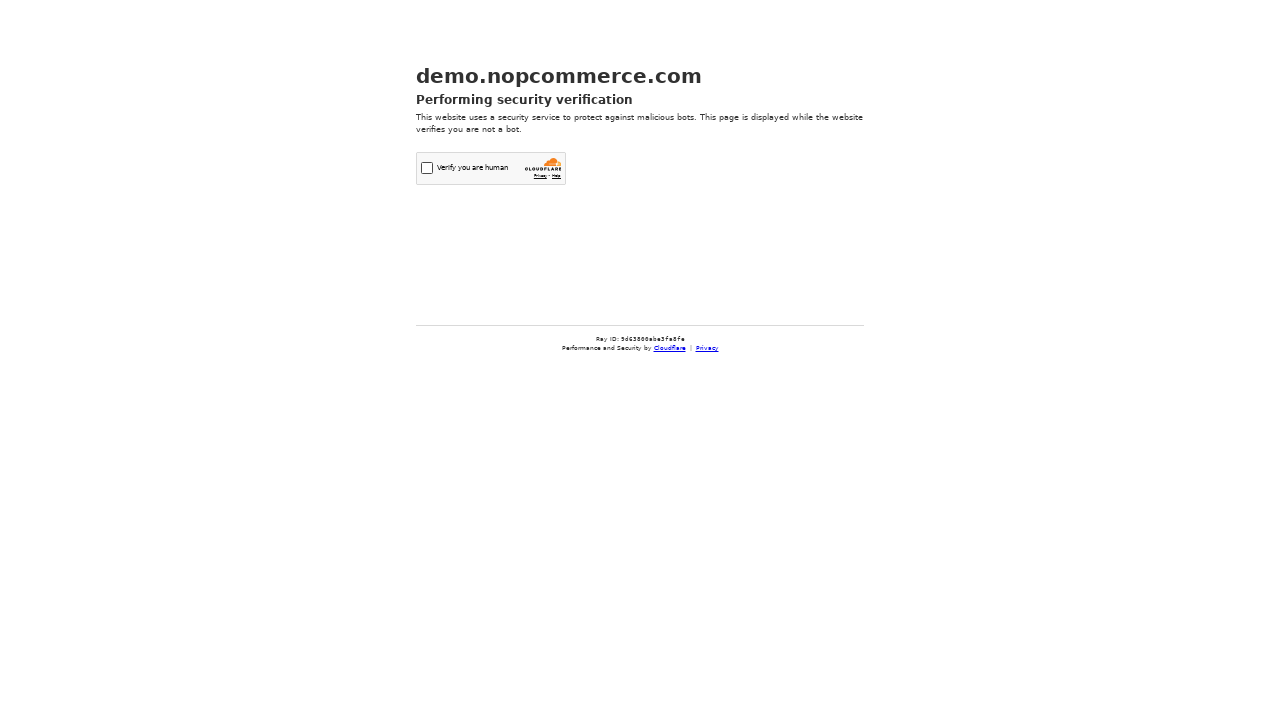